Tests adding a specific product (Apple) to the shopping cart by iterating through product listings and clicking the "Add to cart" button for the matching product

Starting URL: https://rahulshettyacademy.com/seleniumPractise/#/

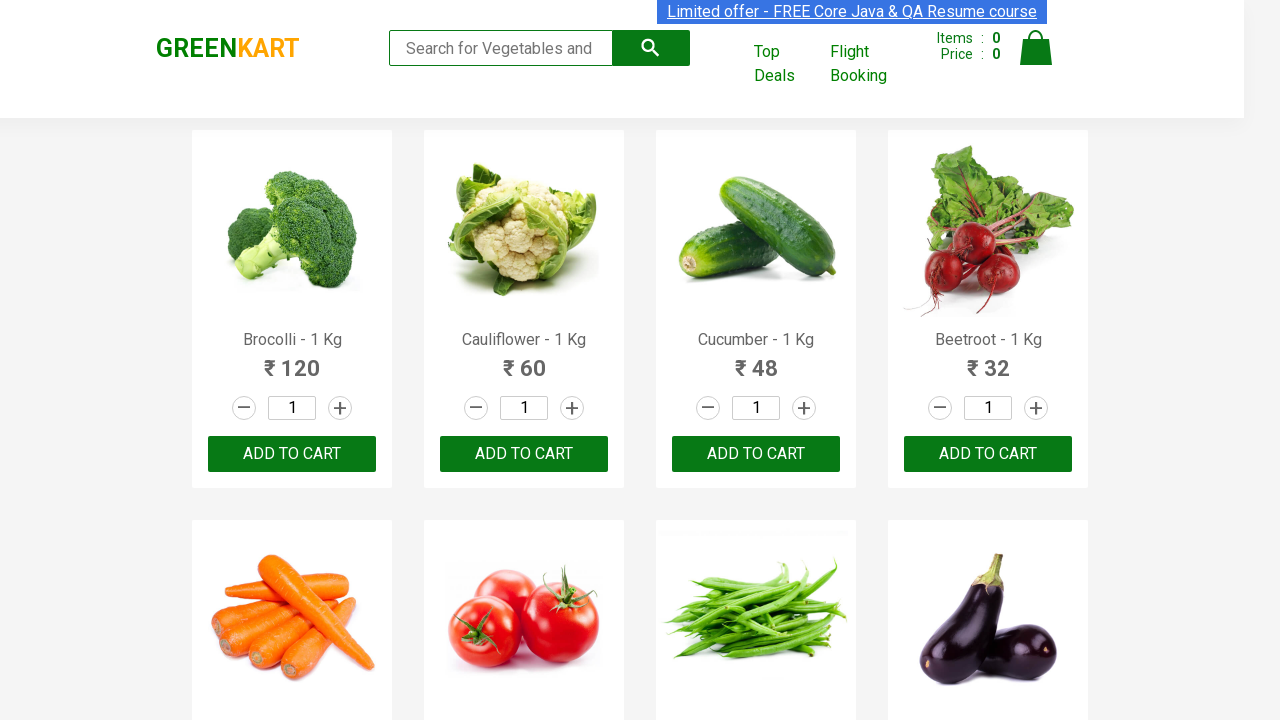

Waited for product listings to load
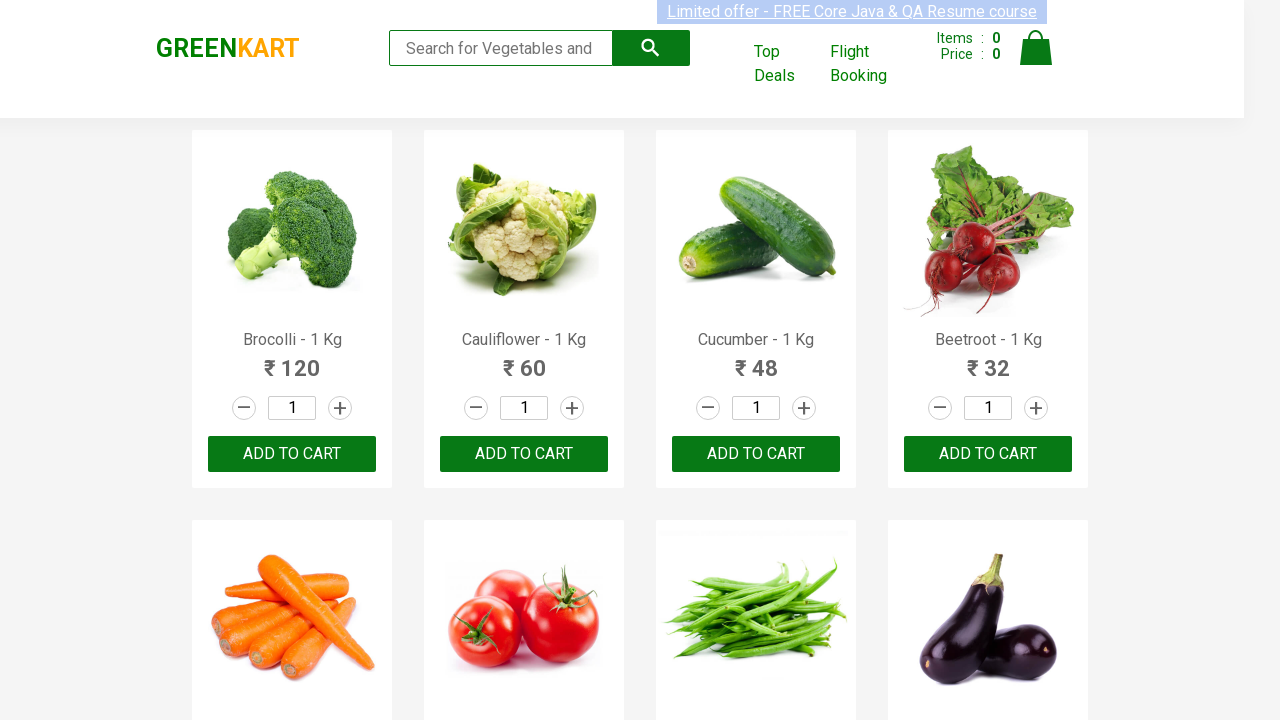

Retrieved all product name elements from the page
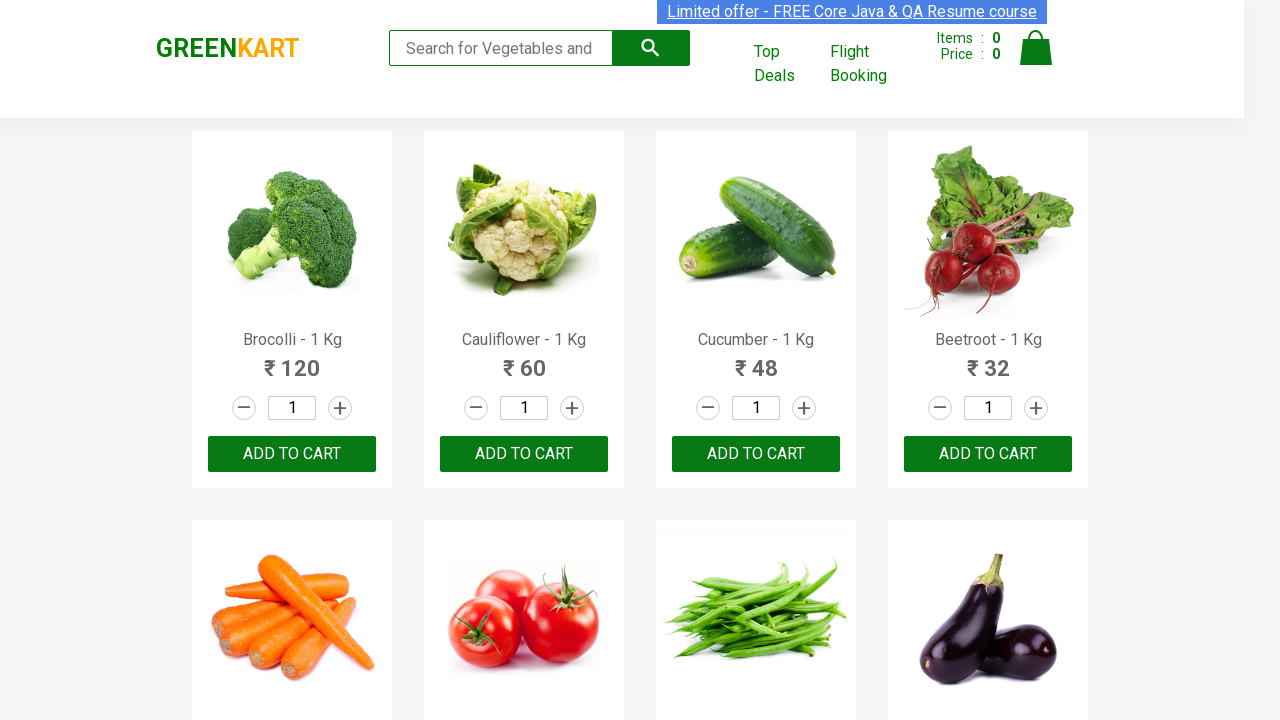

Checked product 1: brocolli - 1 kg
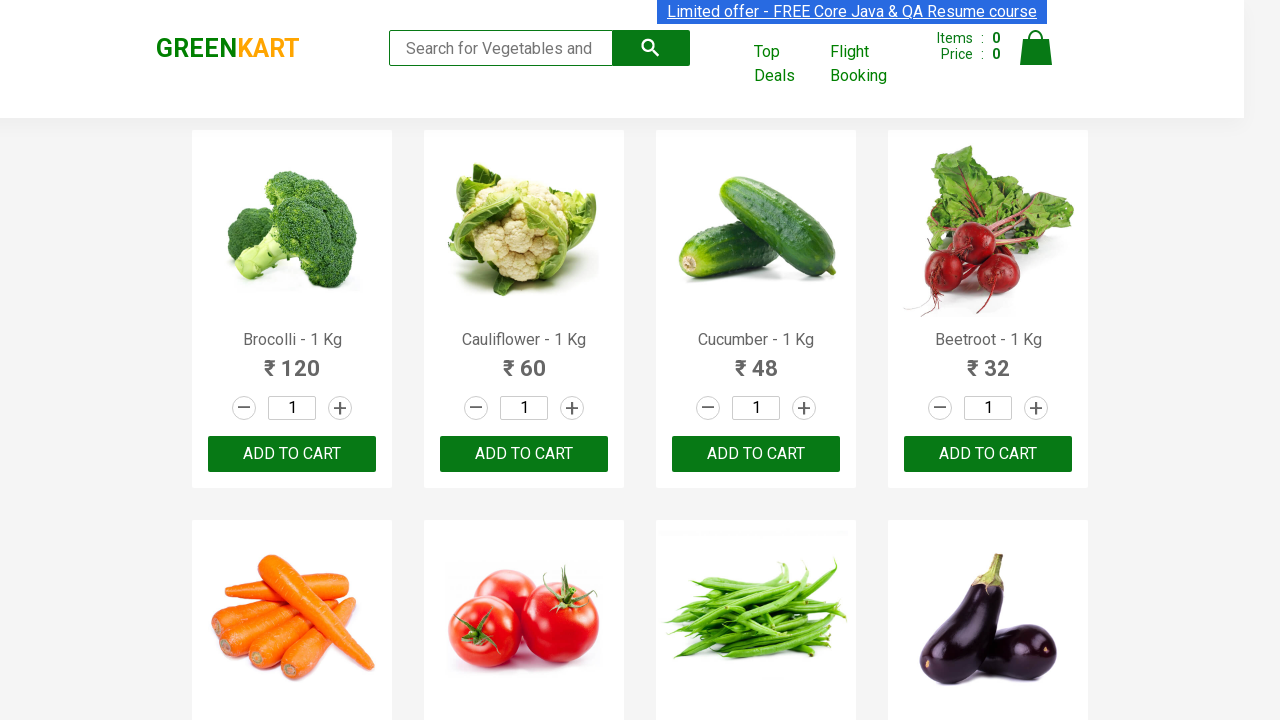

Checked product 2: cauliflower - 1 kg
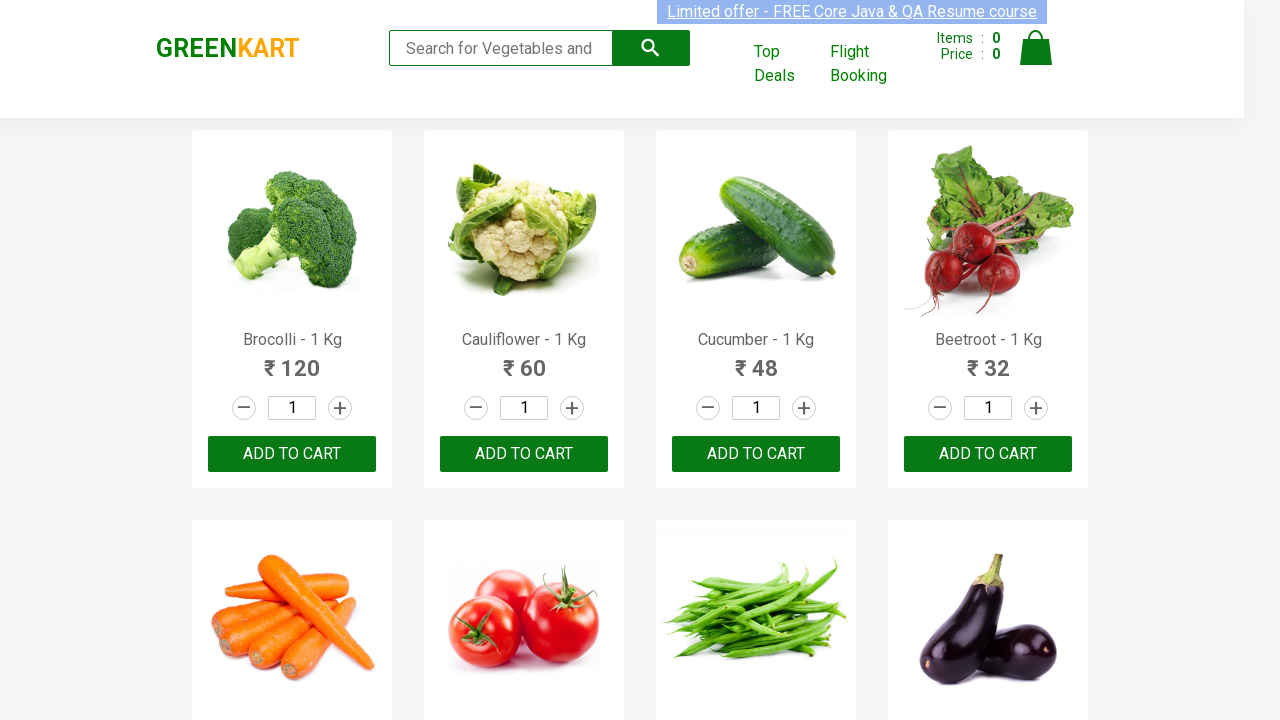

Checked product 3: cucumber - 1 kg
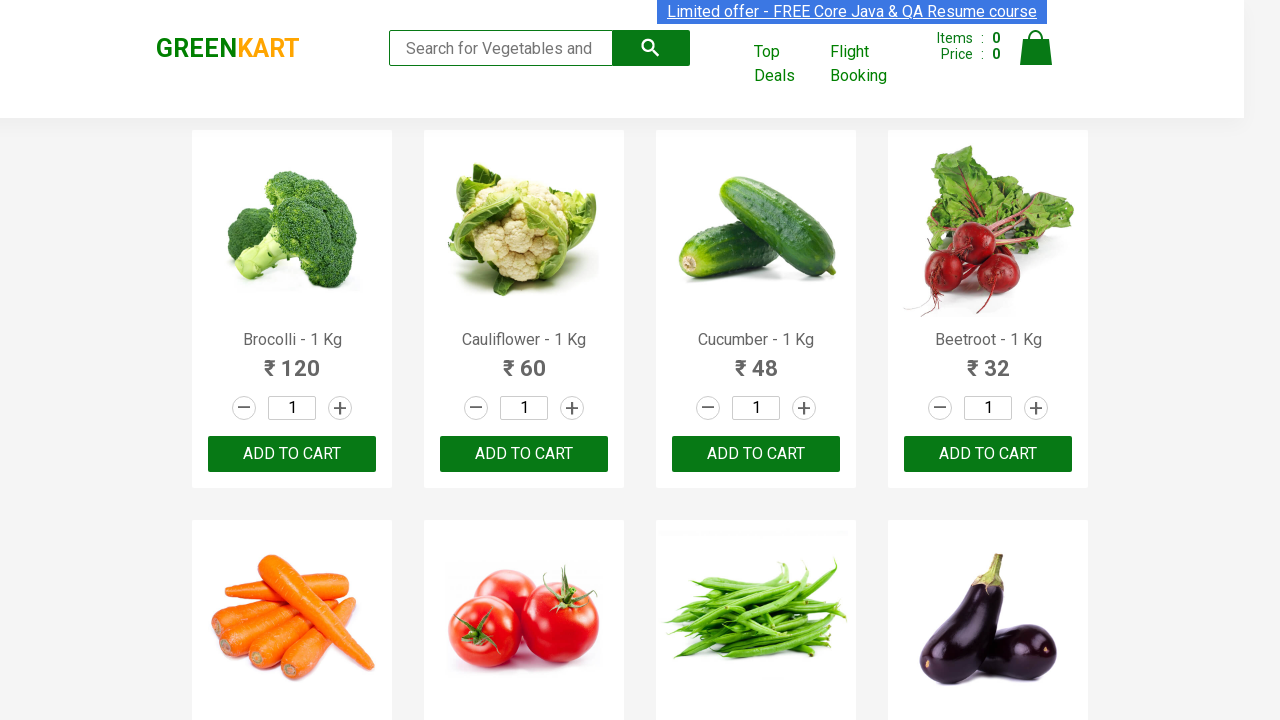

Checked product 4: beetroot - 1 kg
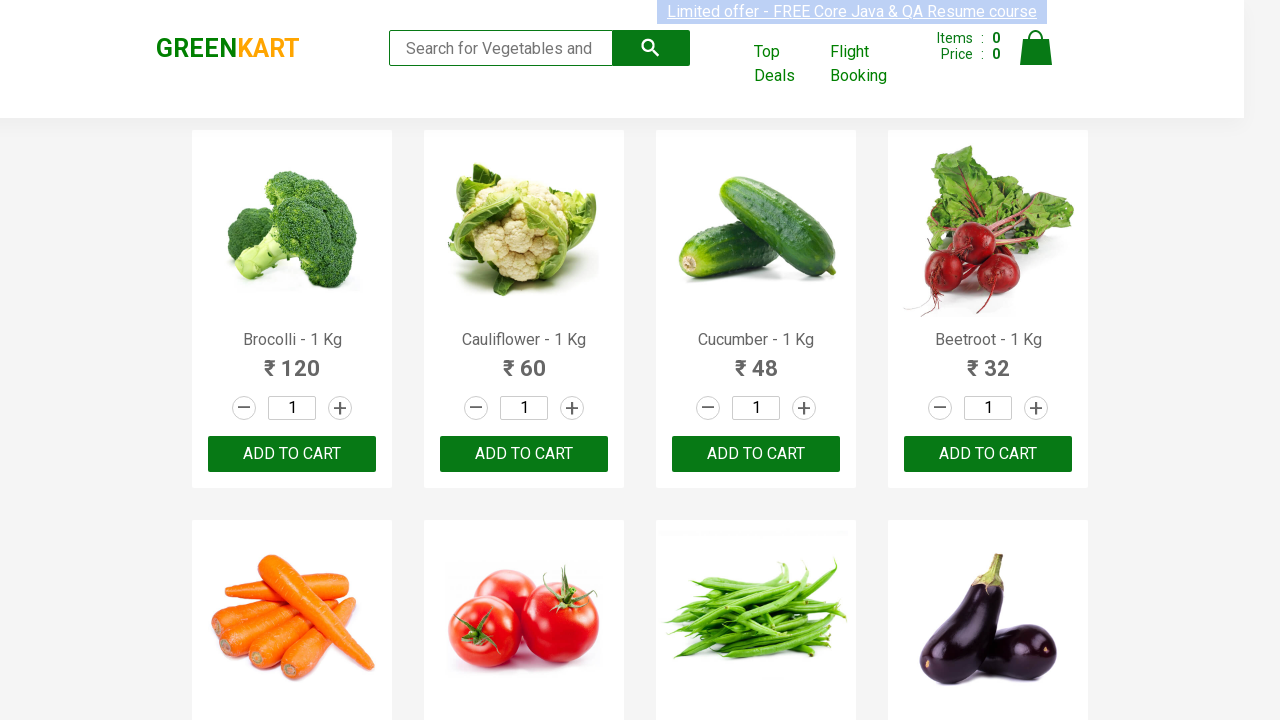

Checked product 5: carrot - 1 kg
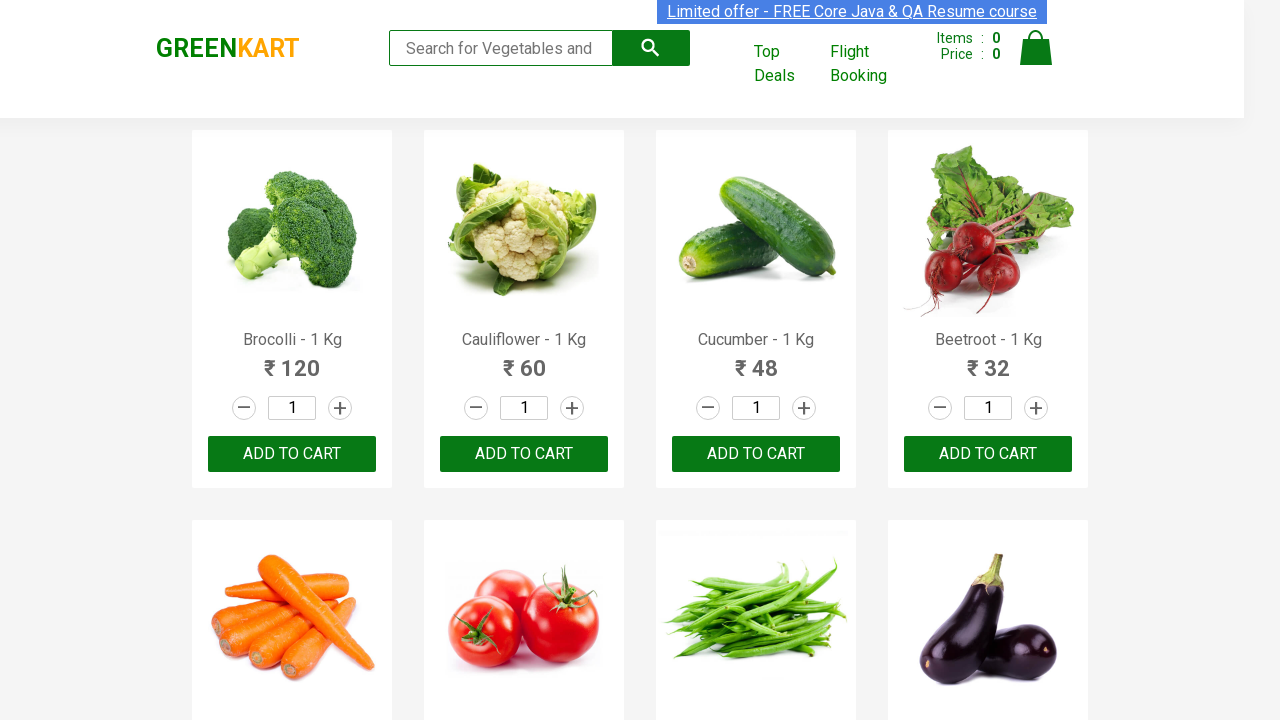

Checked product 6: tomato - 1 kg
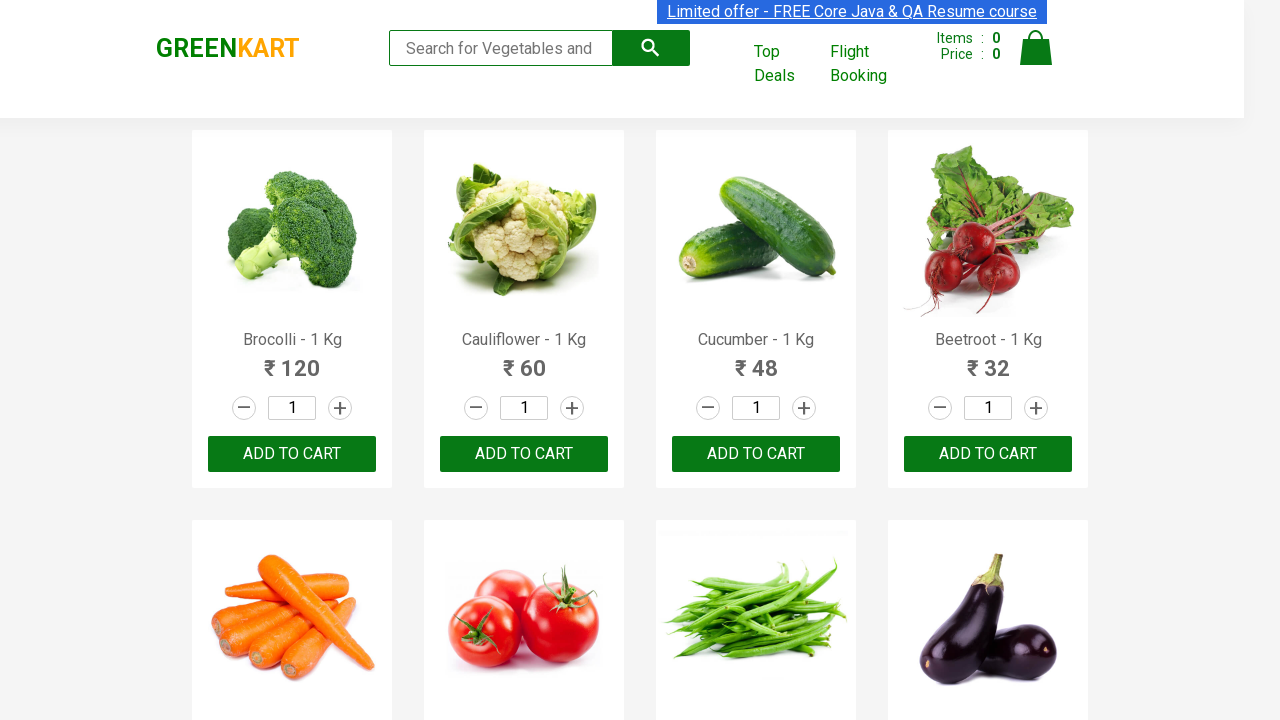

Checked product 7: beans - 1 kg
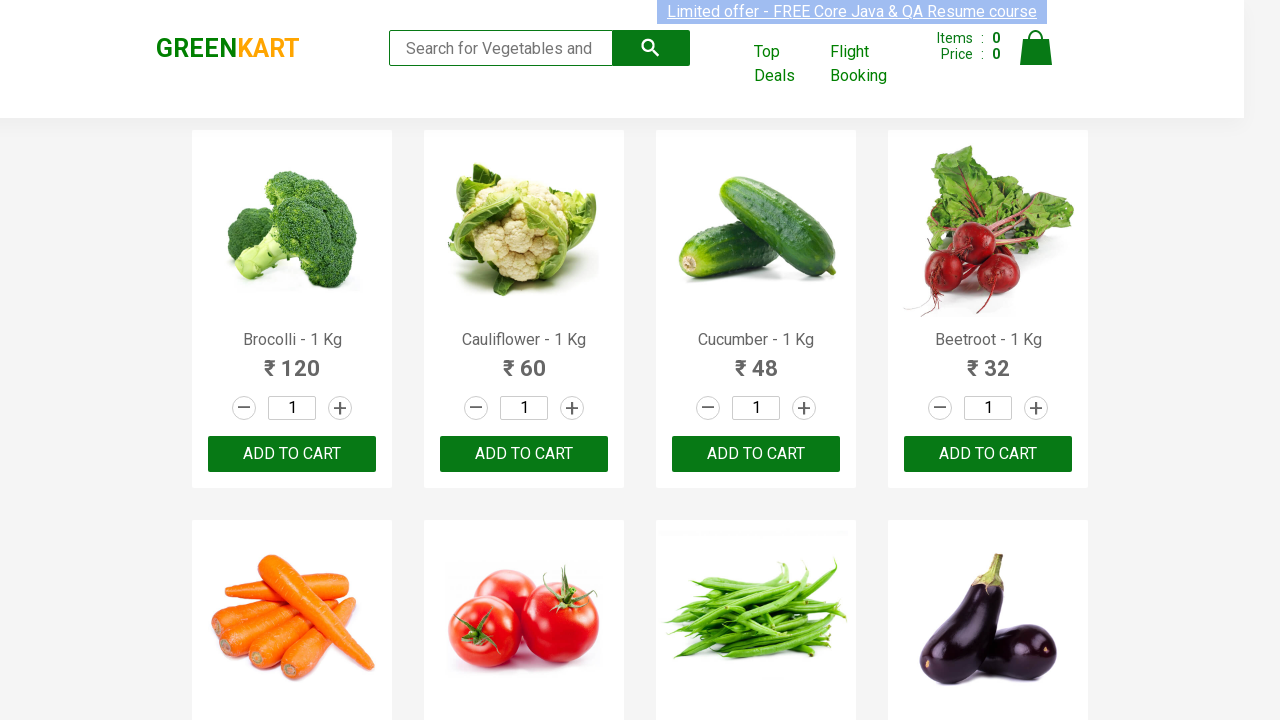

Checked product 8: brinjal - 1 kg
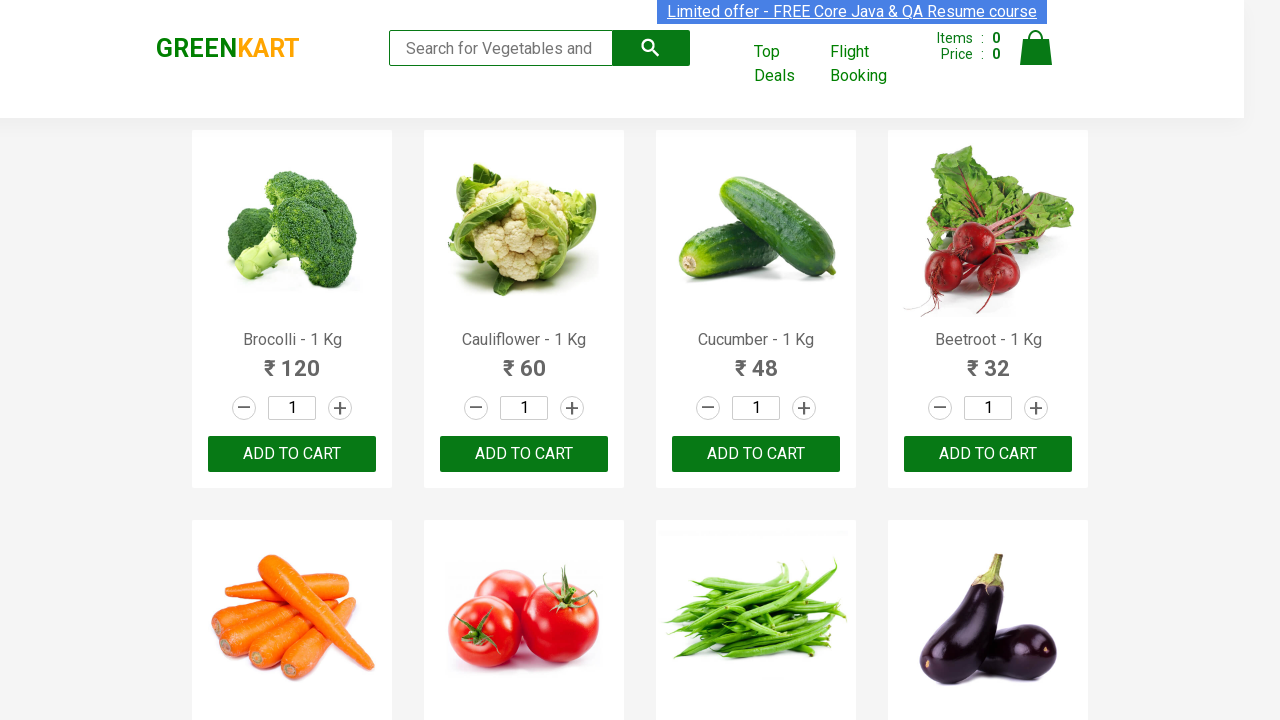

Checked product 9: capsicum
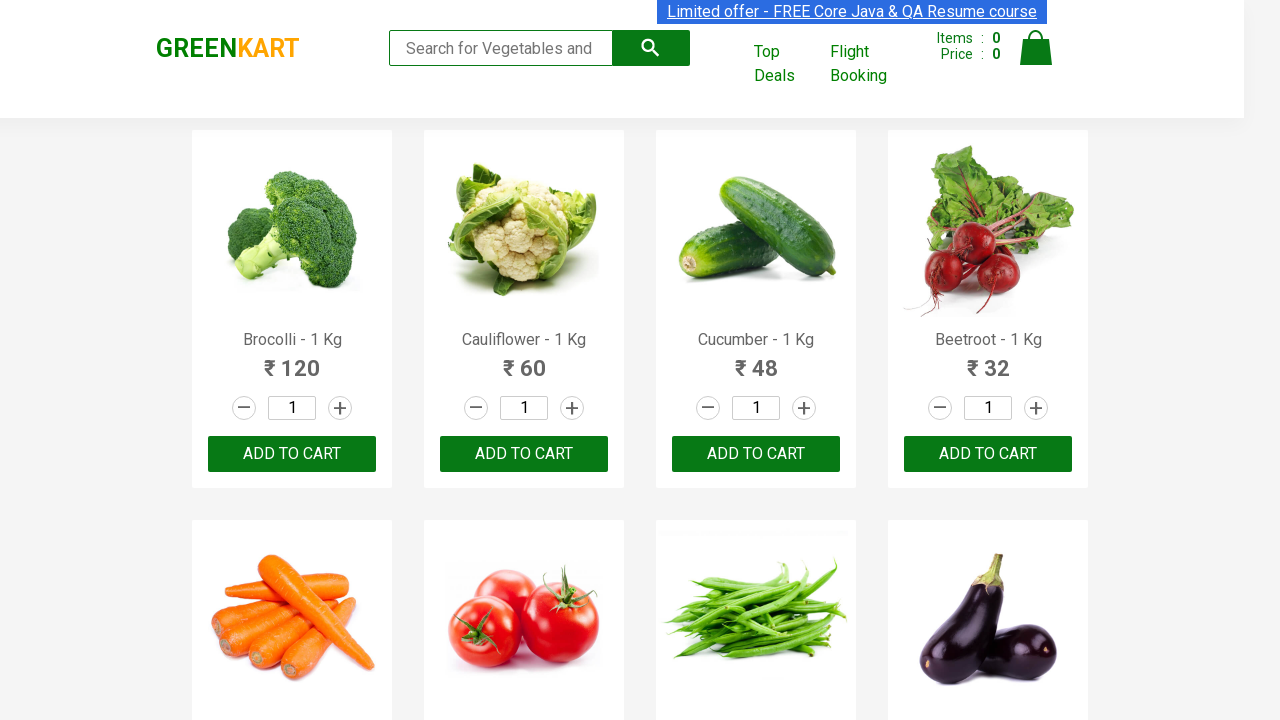

Checked product 10: mushroom - 1 kg
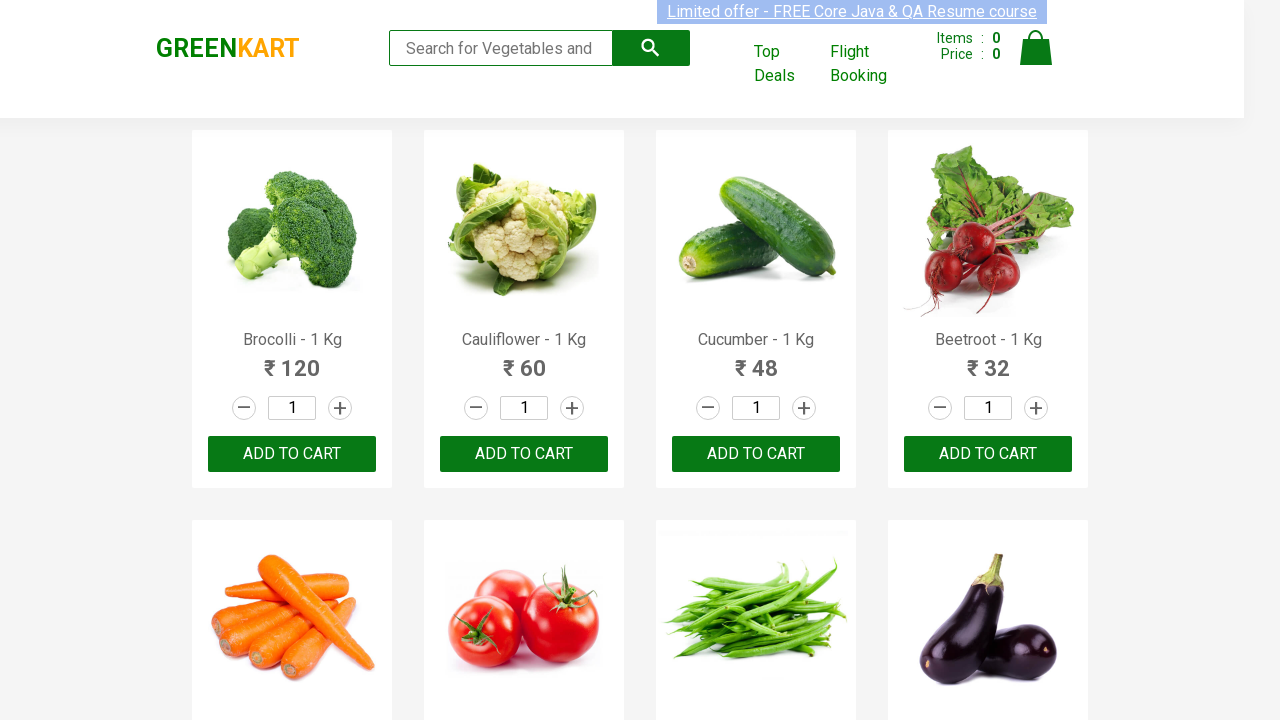

Checked product 11: potato - 1 kg
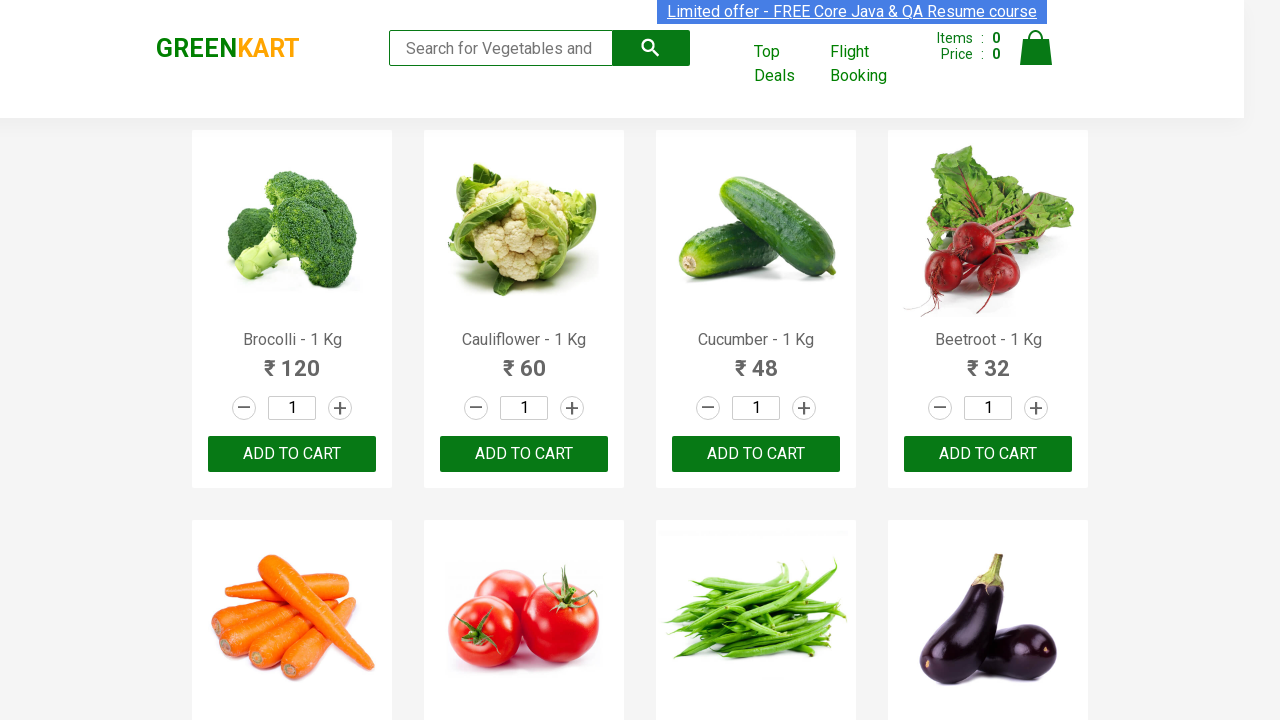

Checked product 12: pumpkin - 1 kg
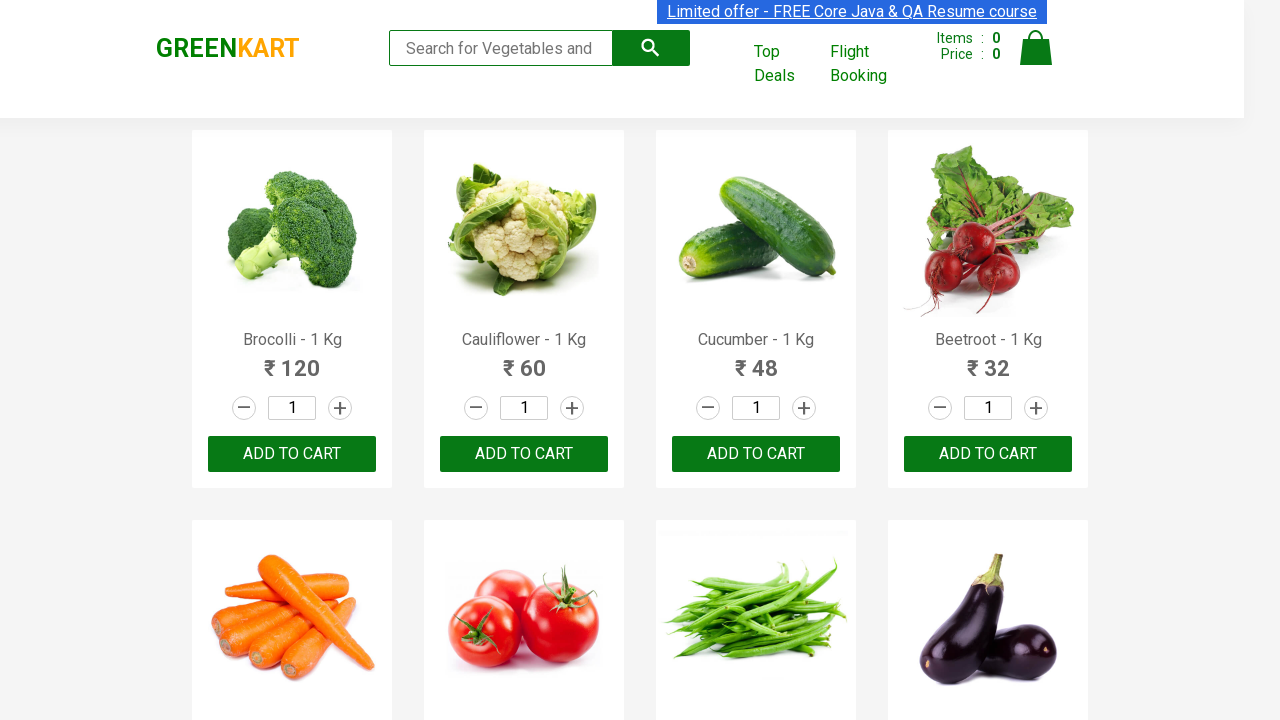

Checked product 13: corn - 1 kg
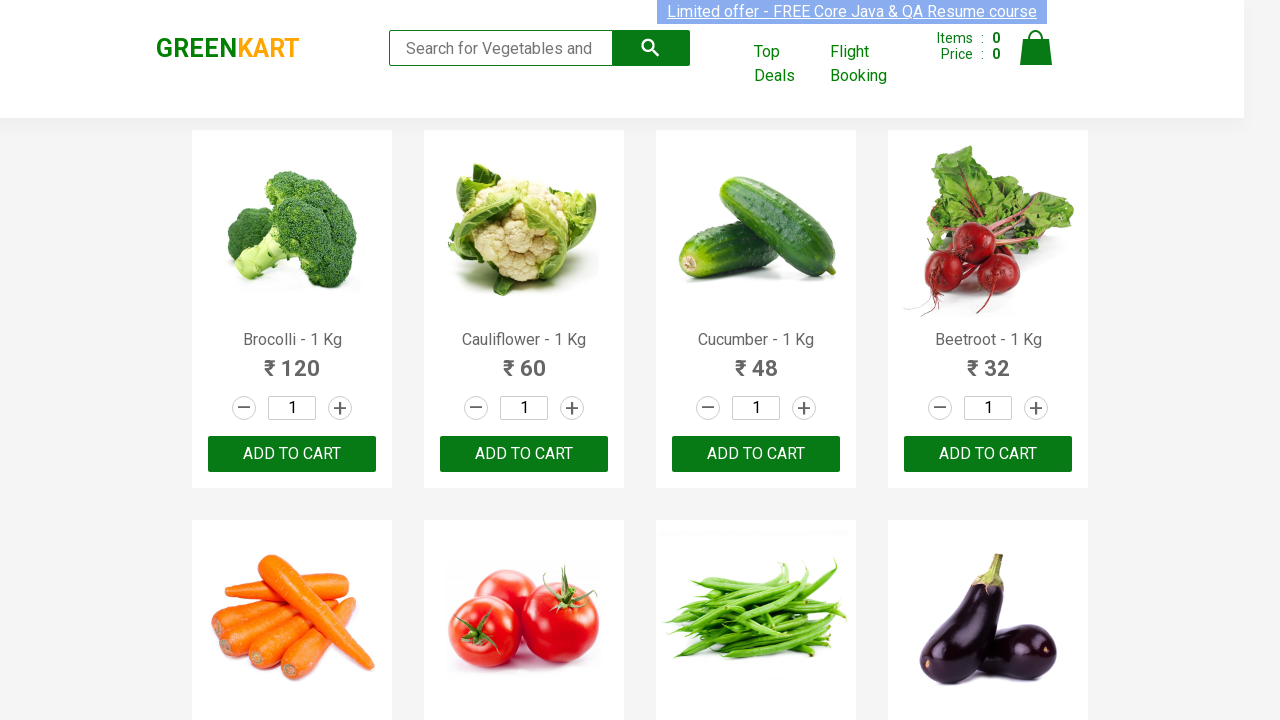

Checked product 14: onion - 1 kg
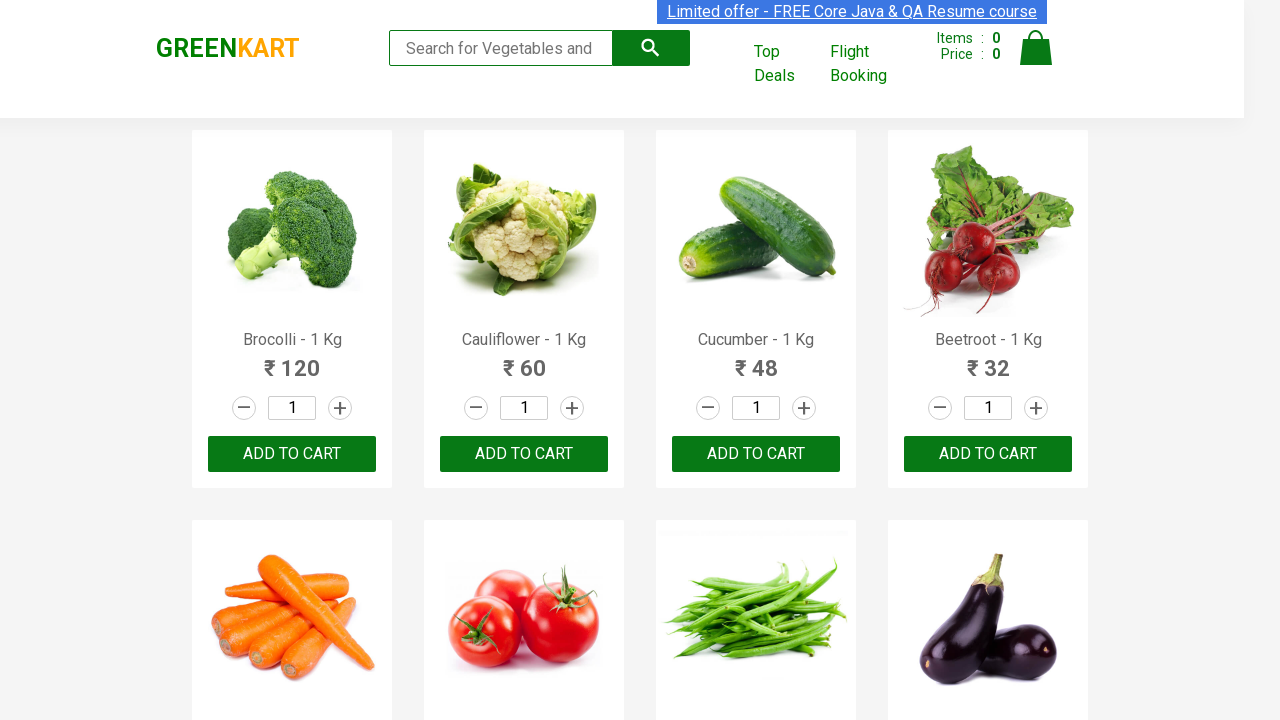

Checked product 15: apple - 1 kg
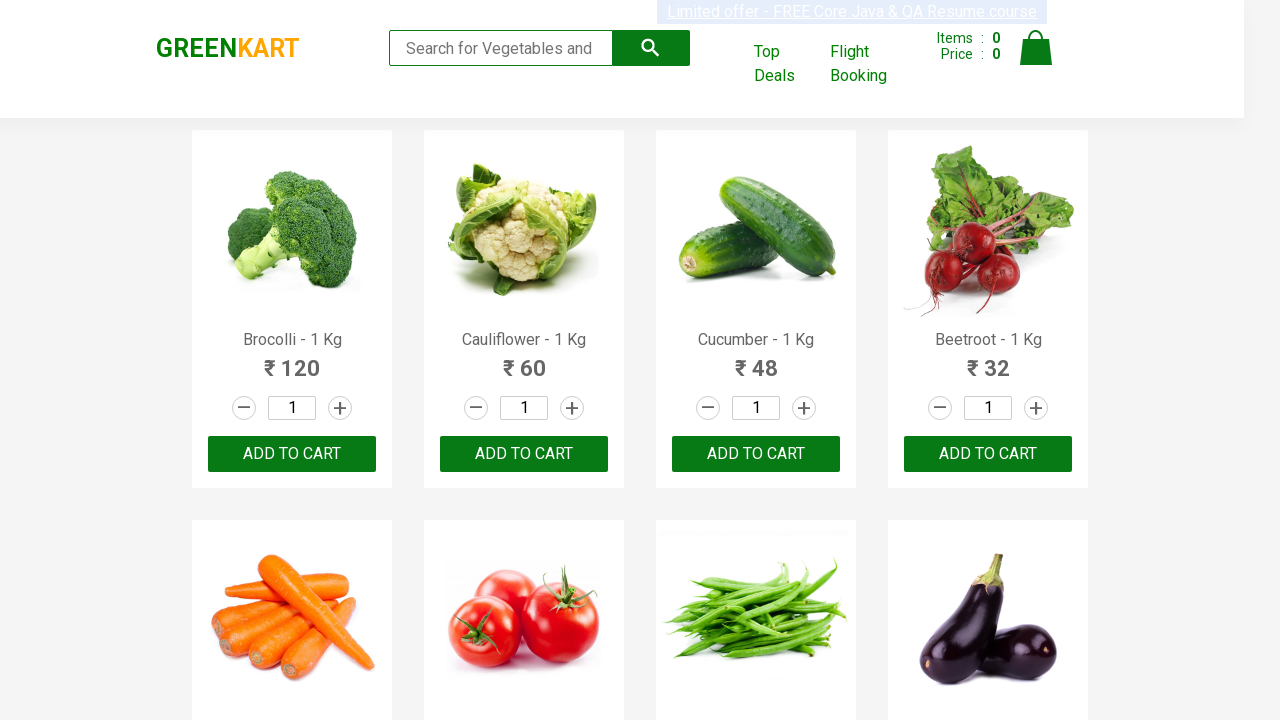

Clicked 'Add to cart' button for product: apple - 1 kg at (756, 360) on xpath=//div[@class='product-action']/button >> nth=14
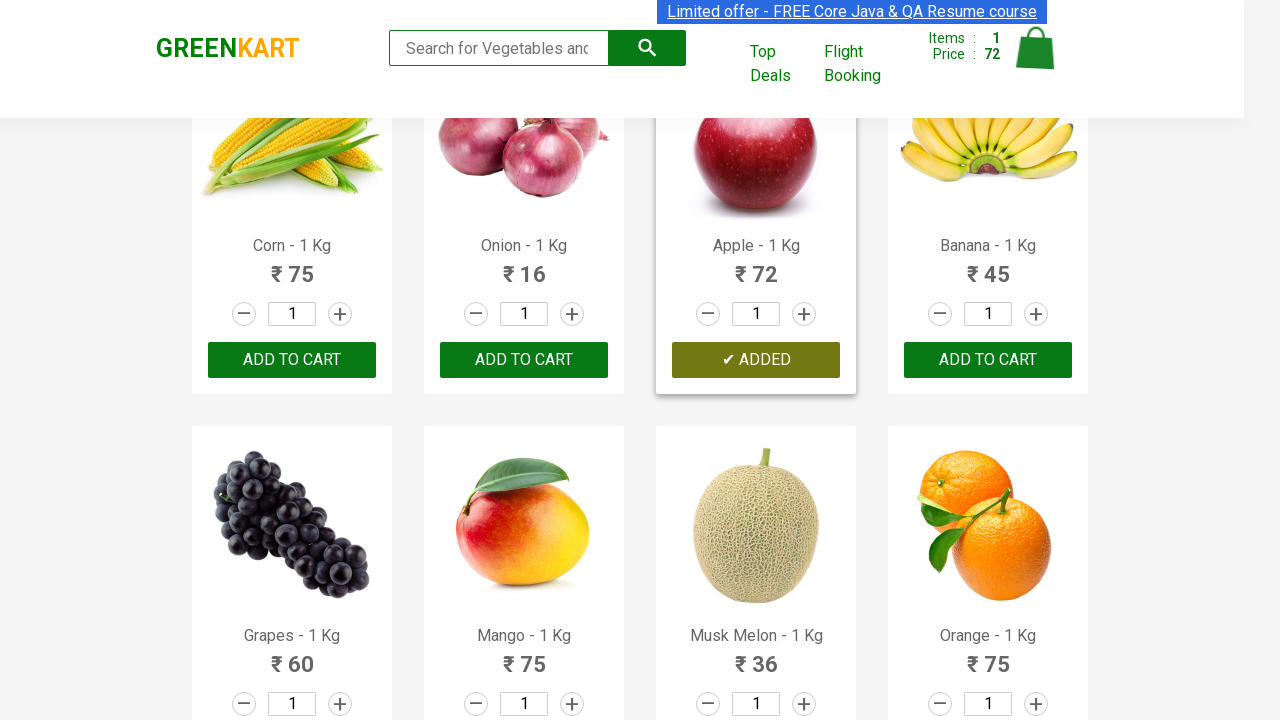

Successfully added product [apple] to shopping cart
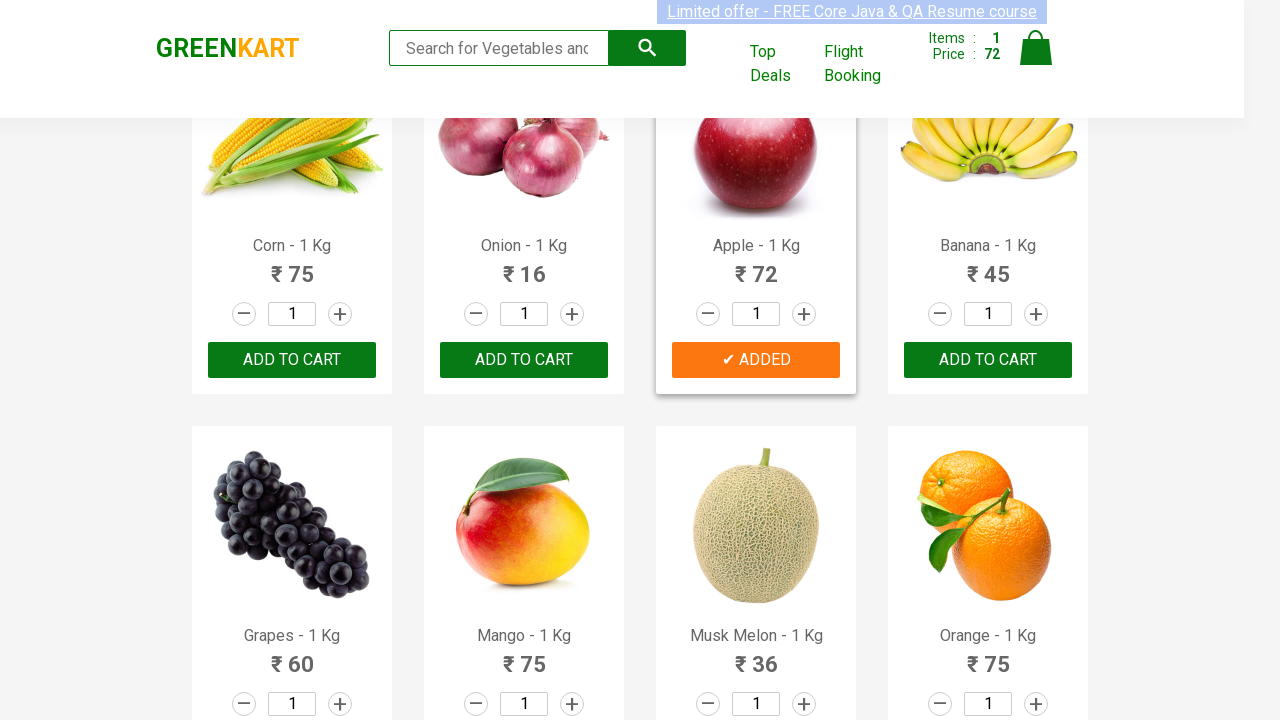

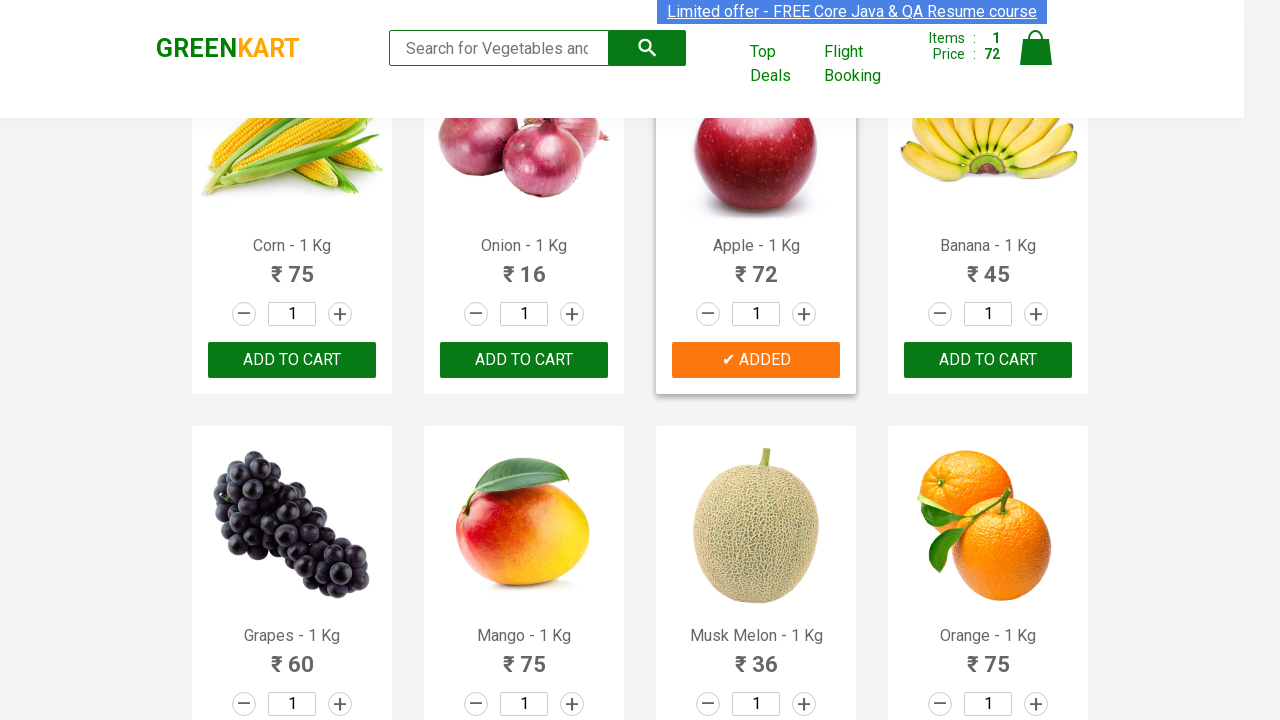